Tests navigation on SparkKorea website by clicking on a menu item to navigate to a different page

Starting URL: https://sparkkorea.com

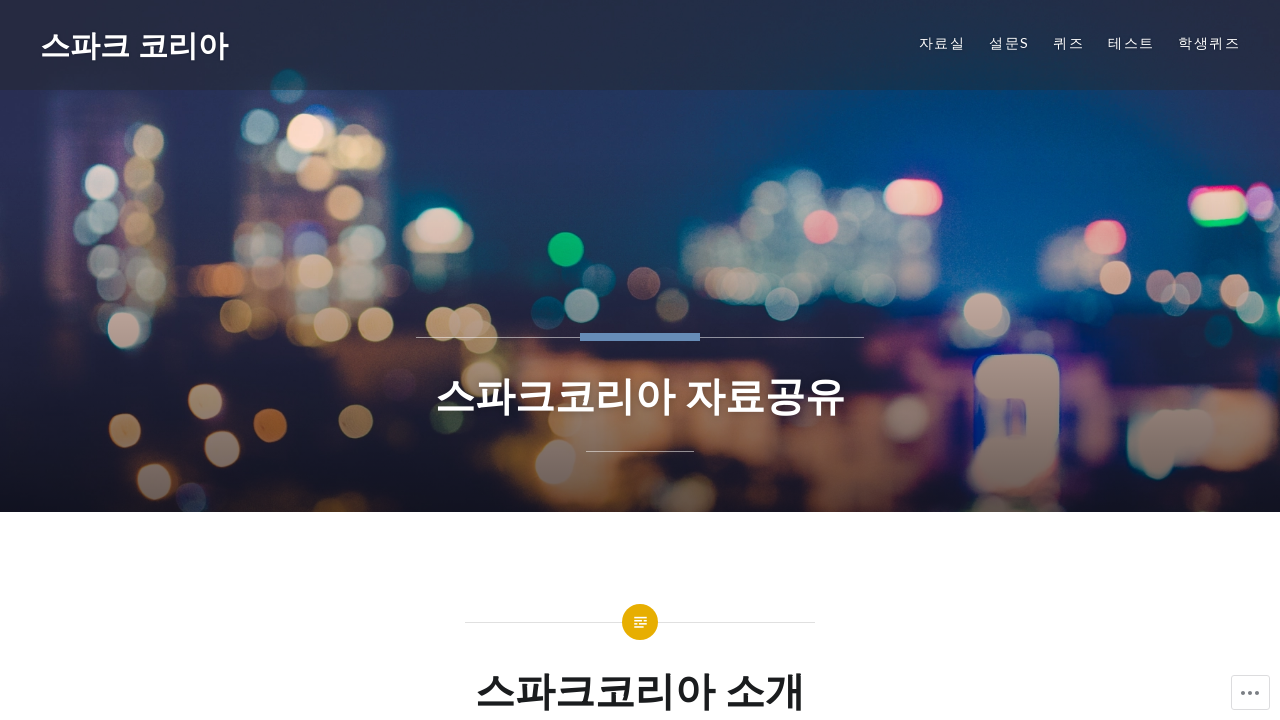

Clicked on menu item to navigate to a different page on SparkKorea website at (1069, 43) on #menu-item-382 a
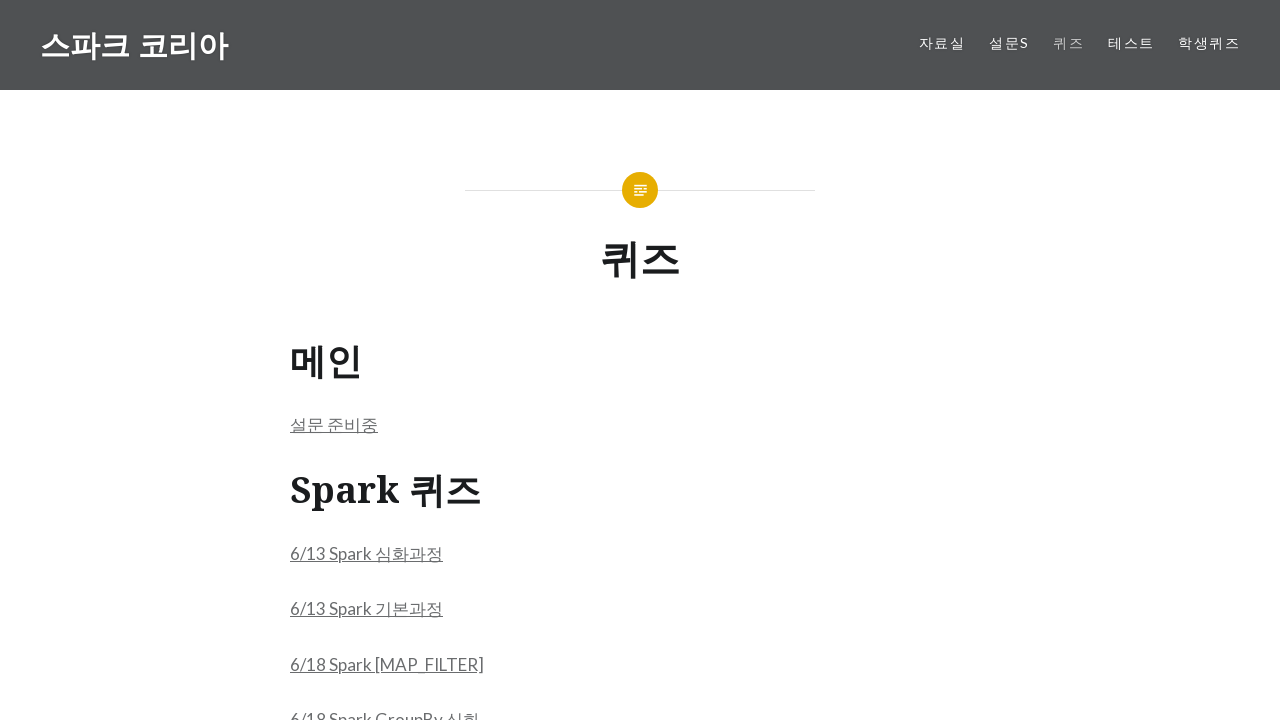

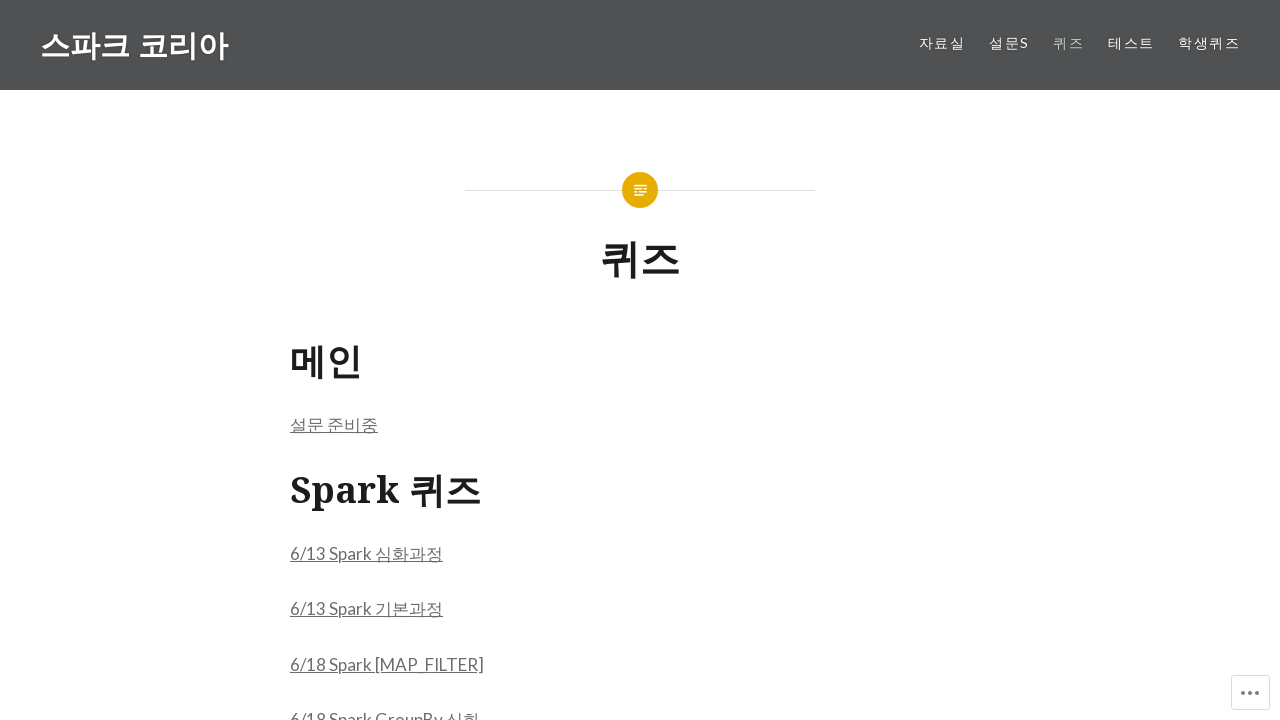